Tests AJIO website's product filtering and search functionality by searching for bags, applying gender and category filters, and verifying the results are displayed

Starting URL: https://www.ajio.com/

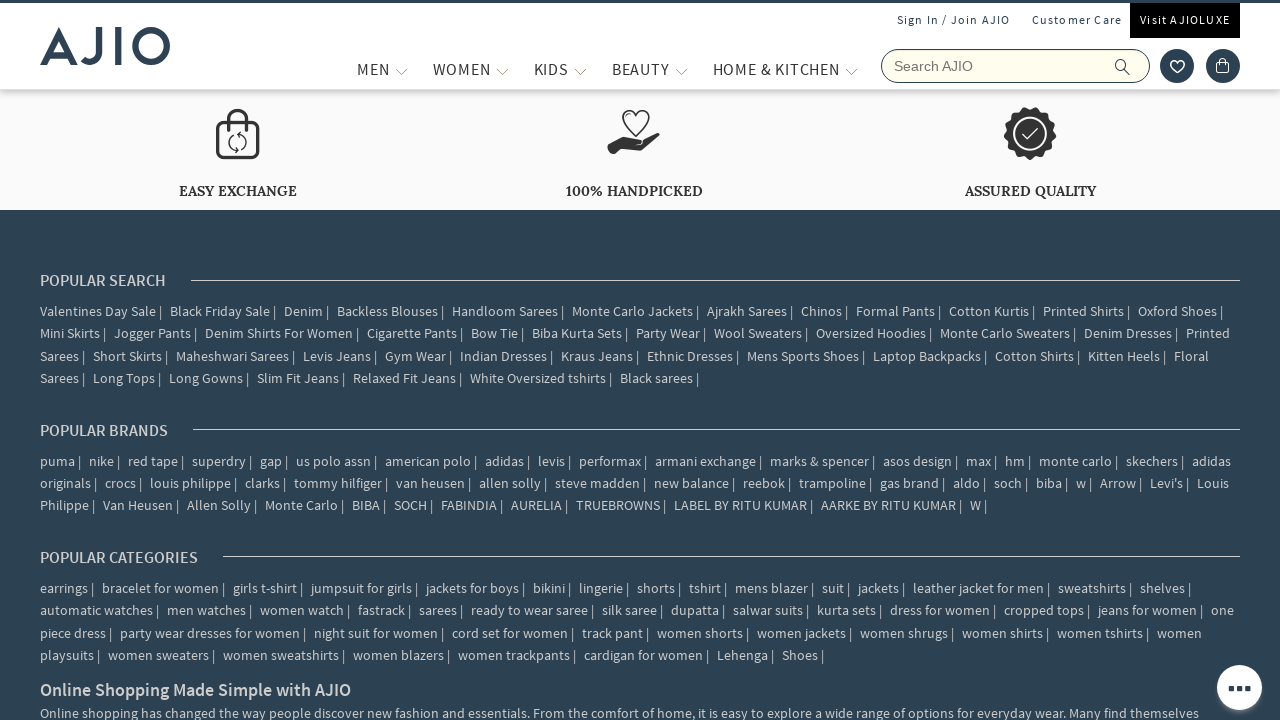

Filled search box with 'bags' on input[placeholder='Search AJIO']
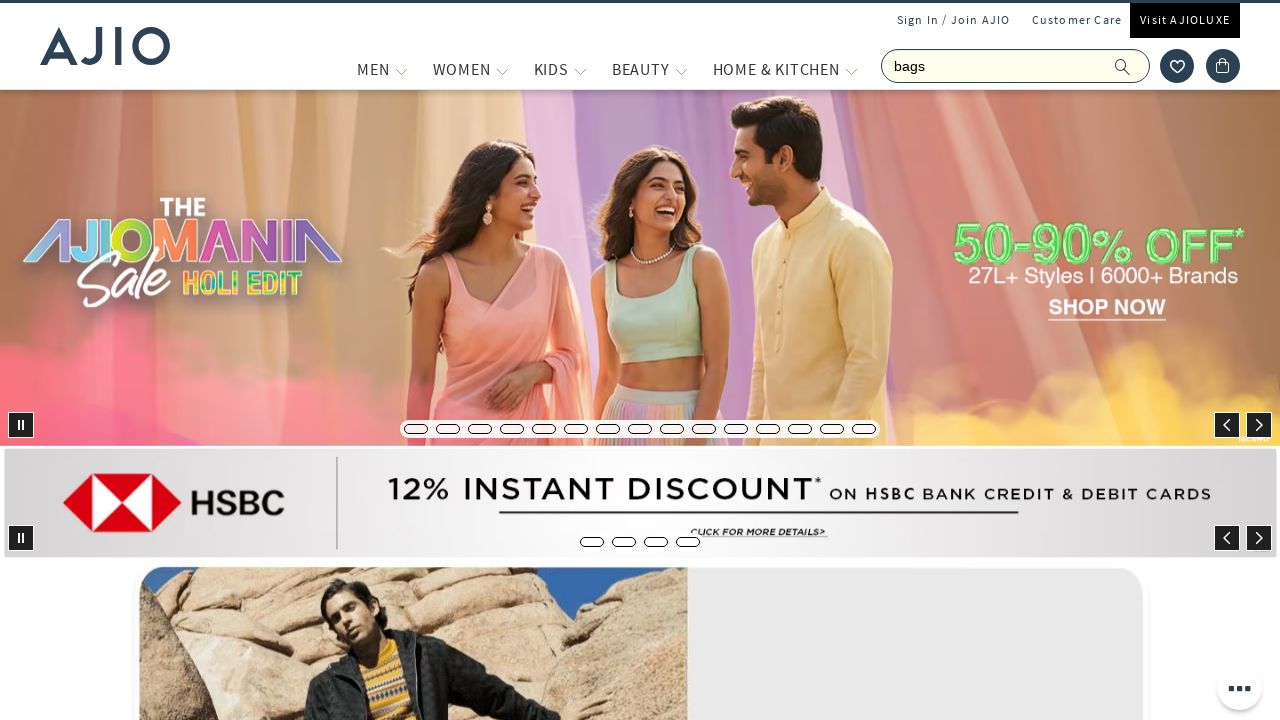

Clicked search button to search for bags at (1123, 66) on button[type='submit'] span:first-child
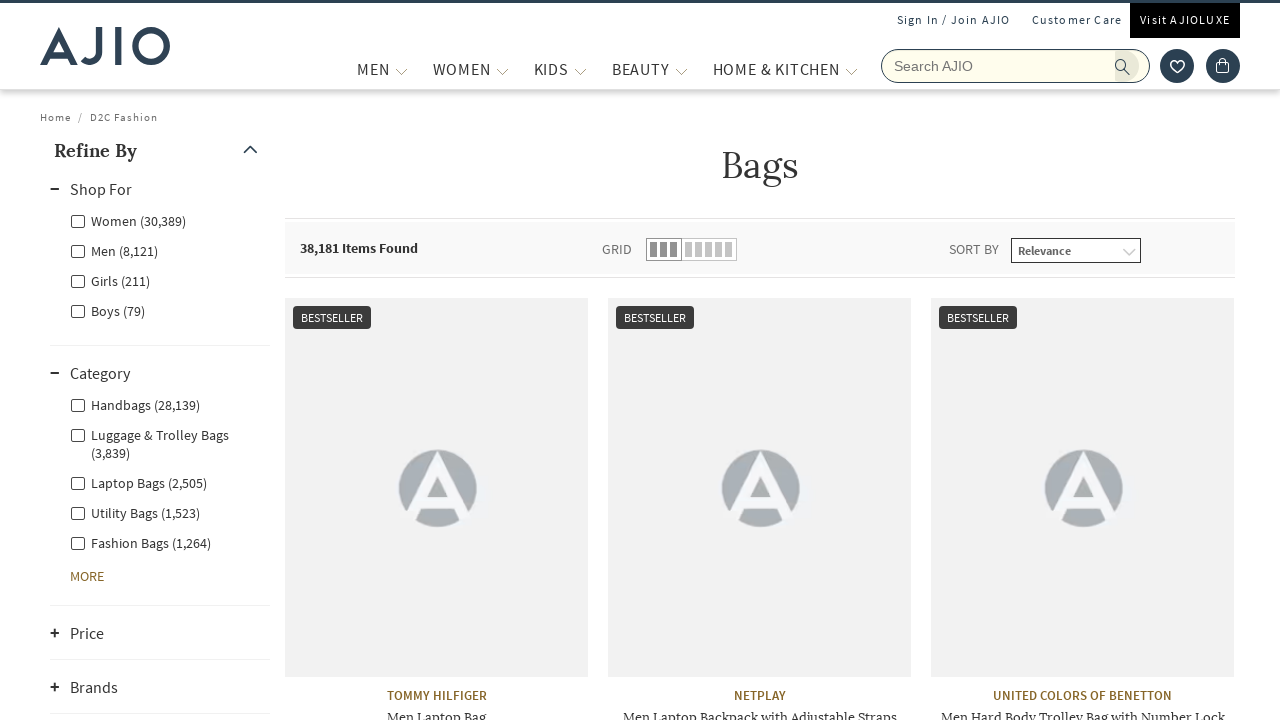

Waited 2 seconds for search results to load
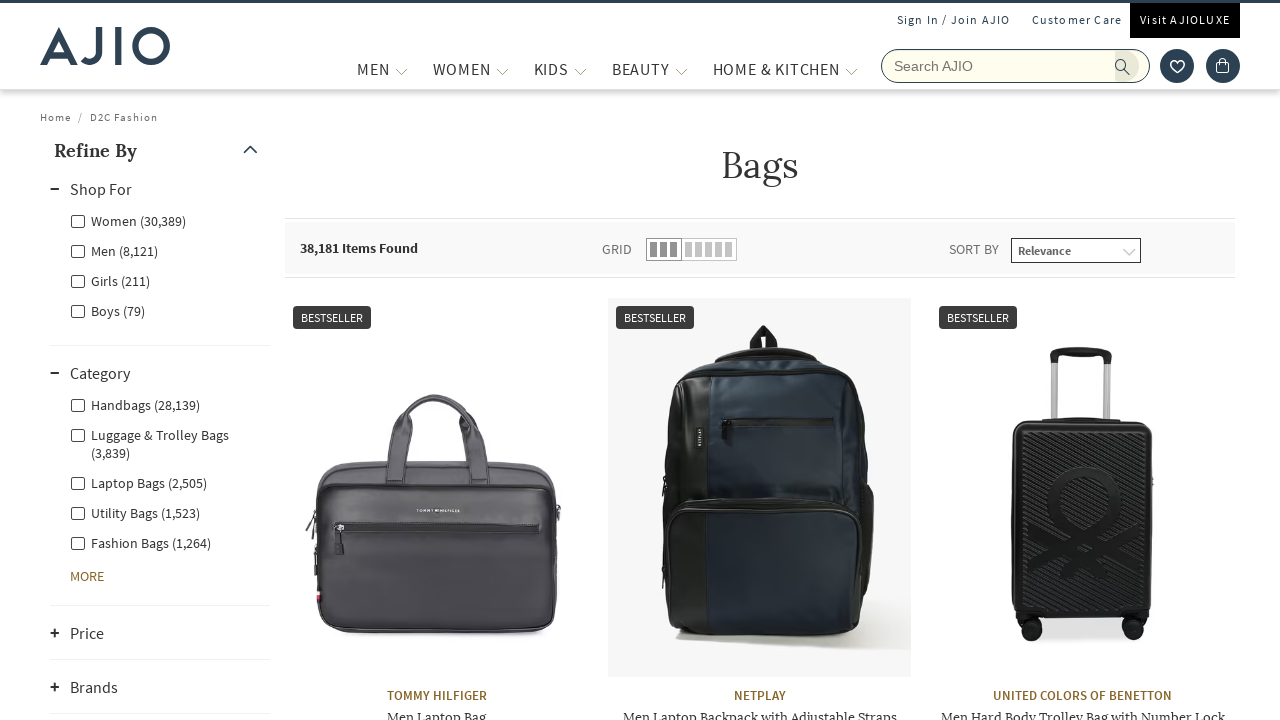

Clicked 'Men' gender filter at (114, 250) on (//label[contains(@class,'facet-linkname facet-linkname-genderfilter')])[2]
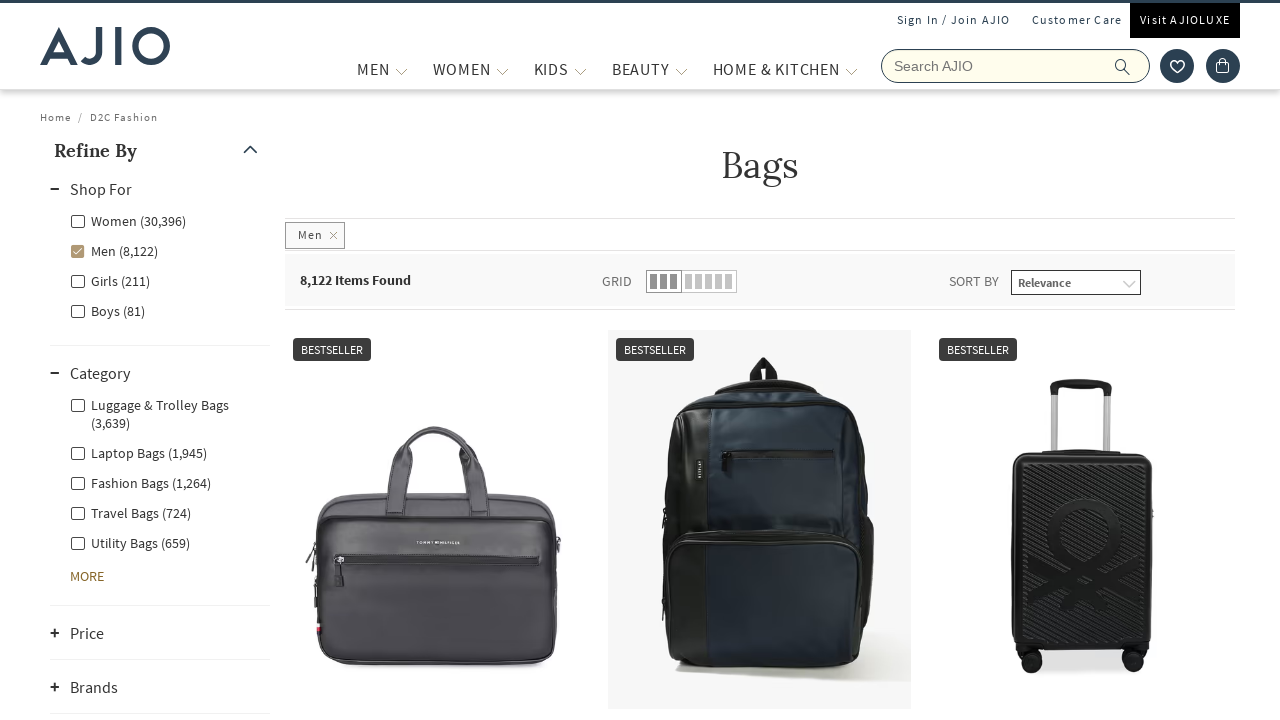

Waited 5 seconds for gender filter to apply
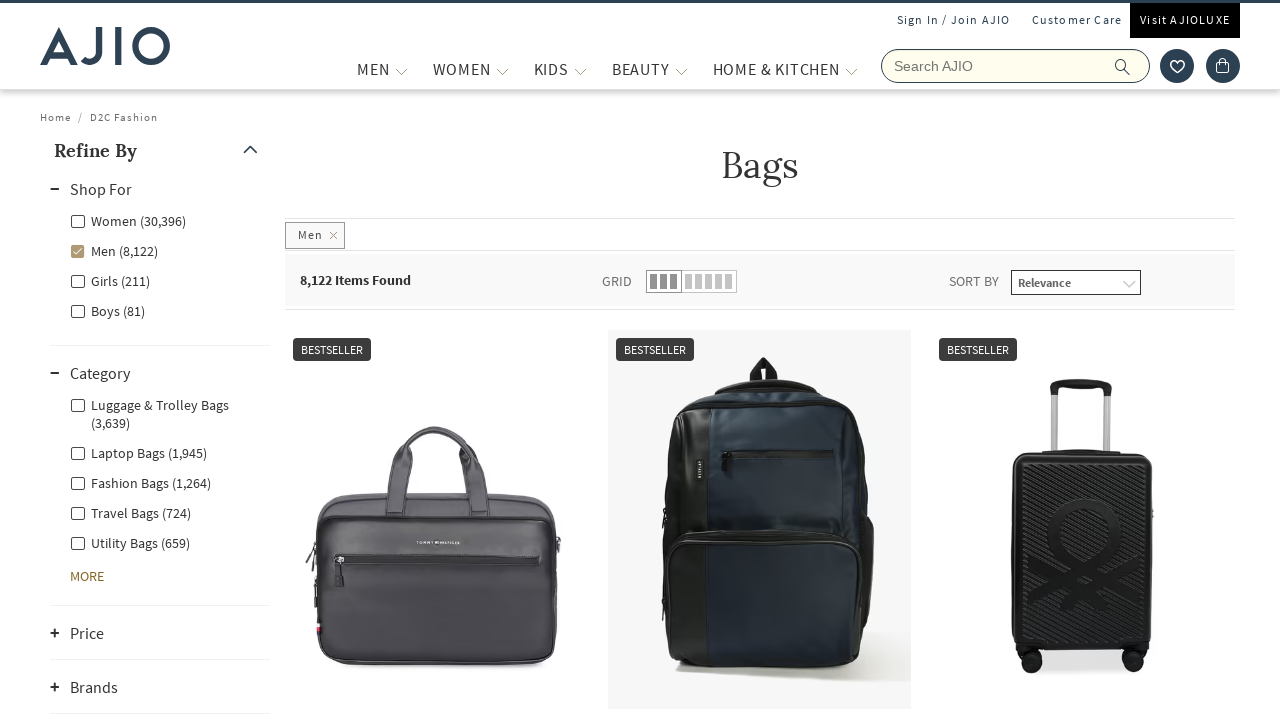

Clicked 'Fashion Bags' category filter at (140, 482) on label:has-text('Fashion Bags')
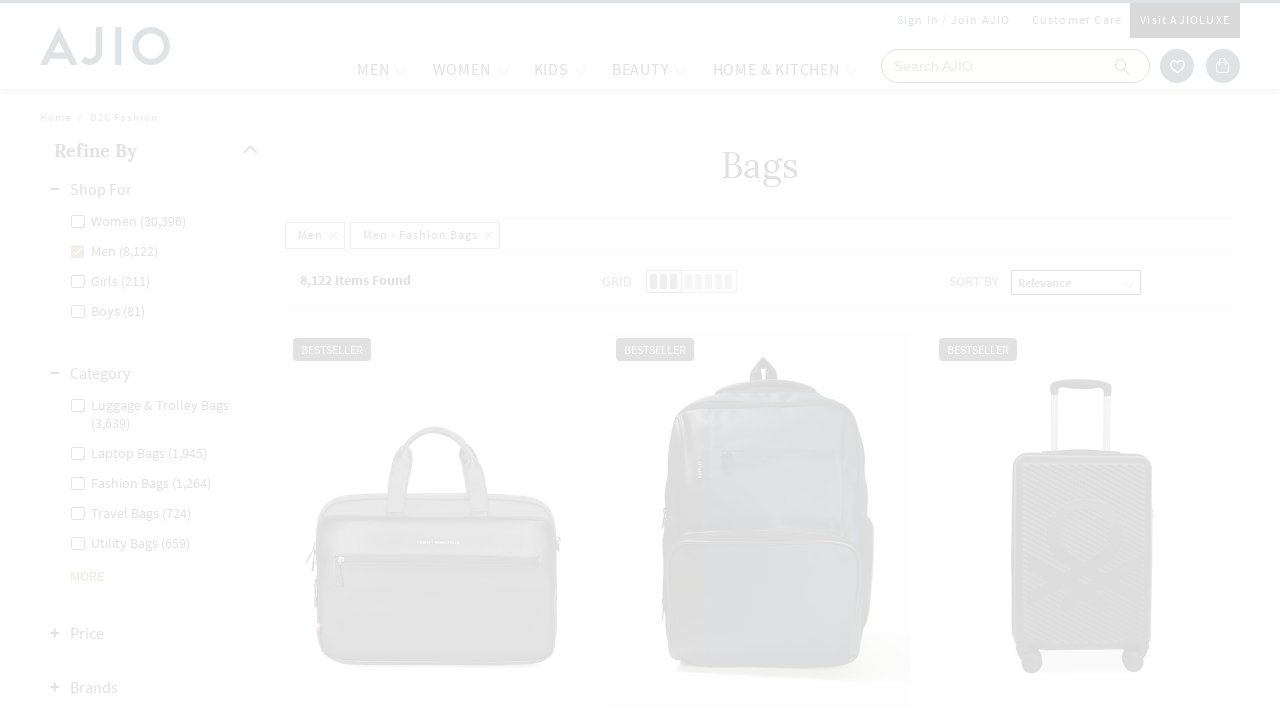

Verified filtered product results count is displayed
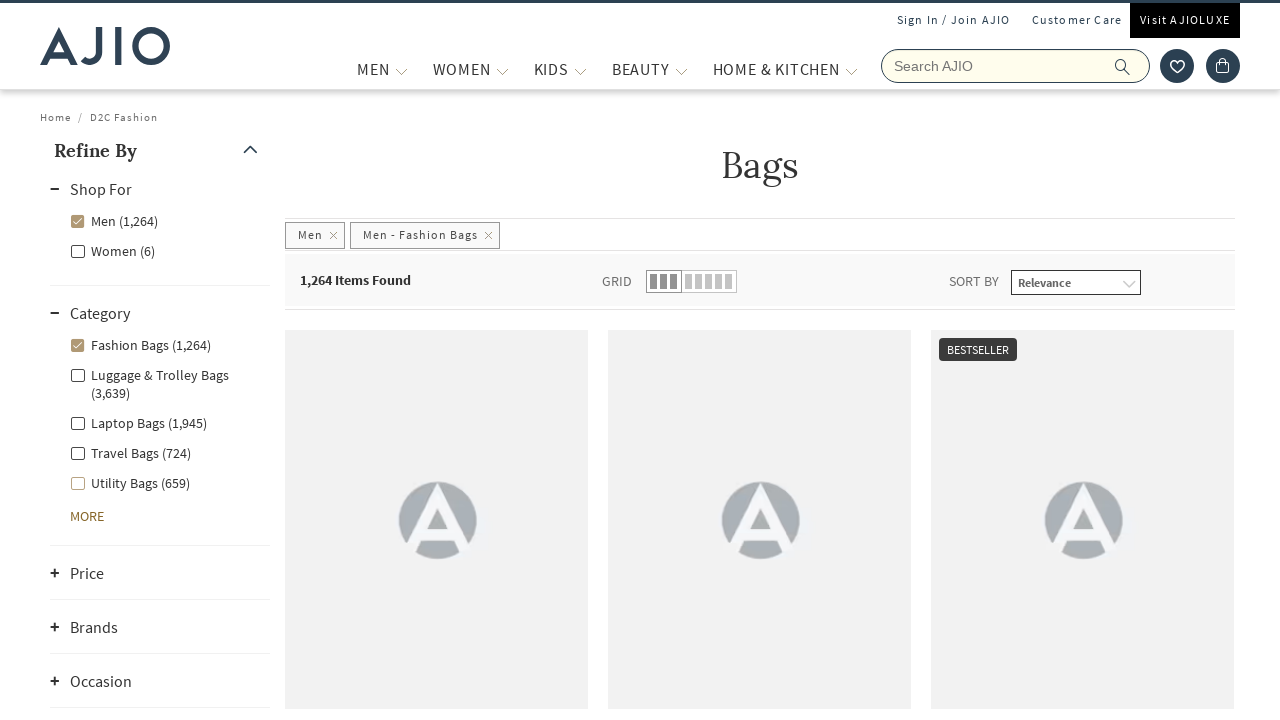

Verified product brands are displayed in results
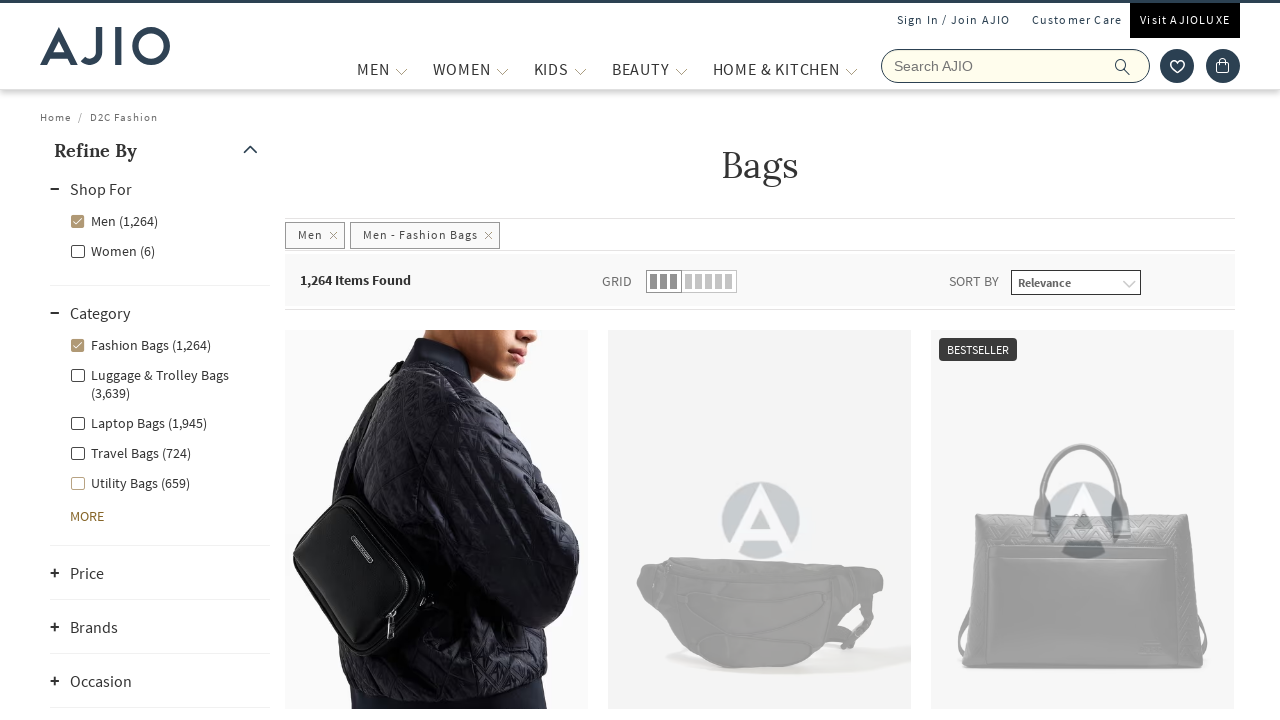

Verified bag product names are displayed in results
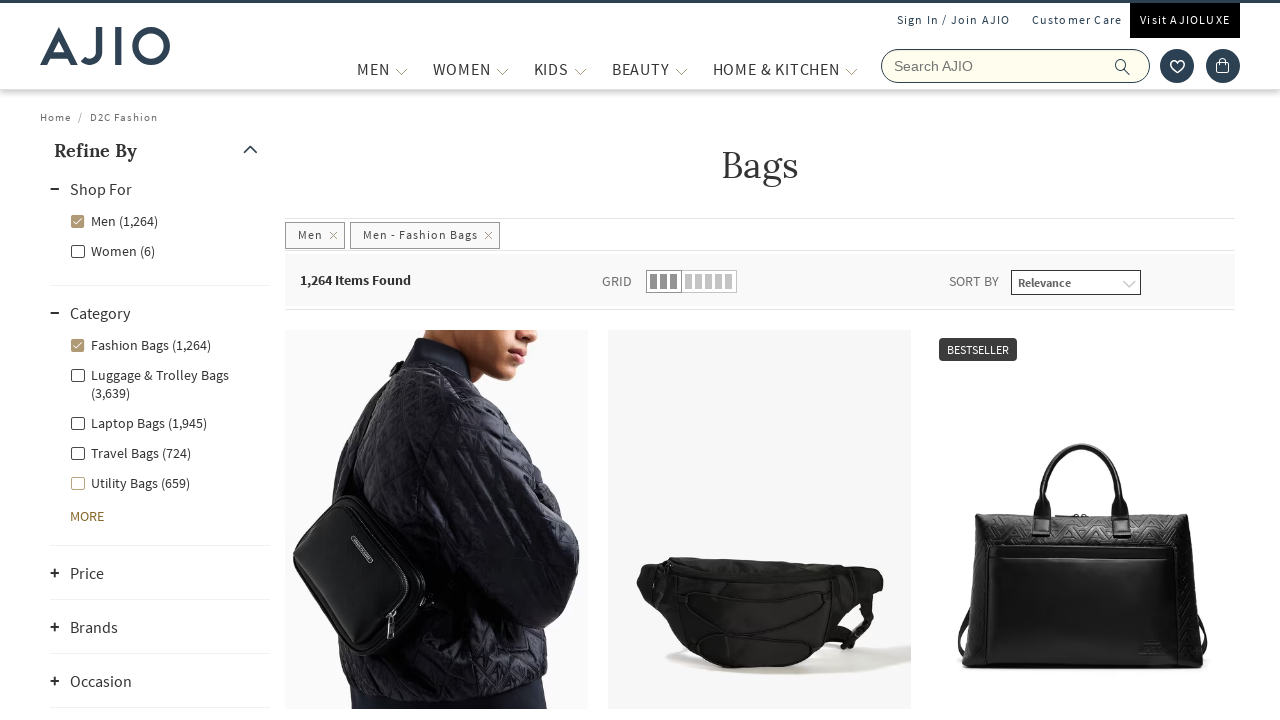

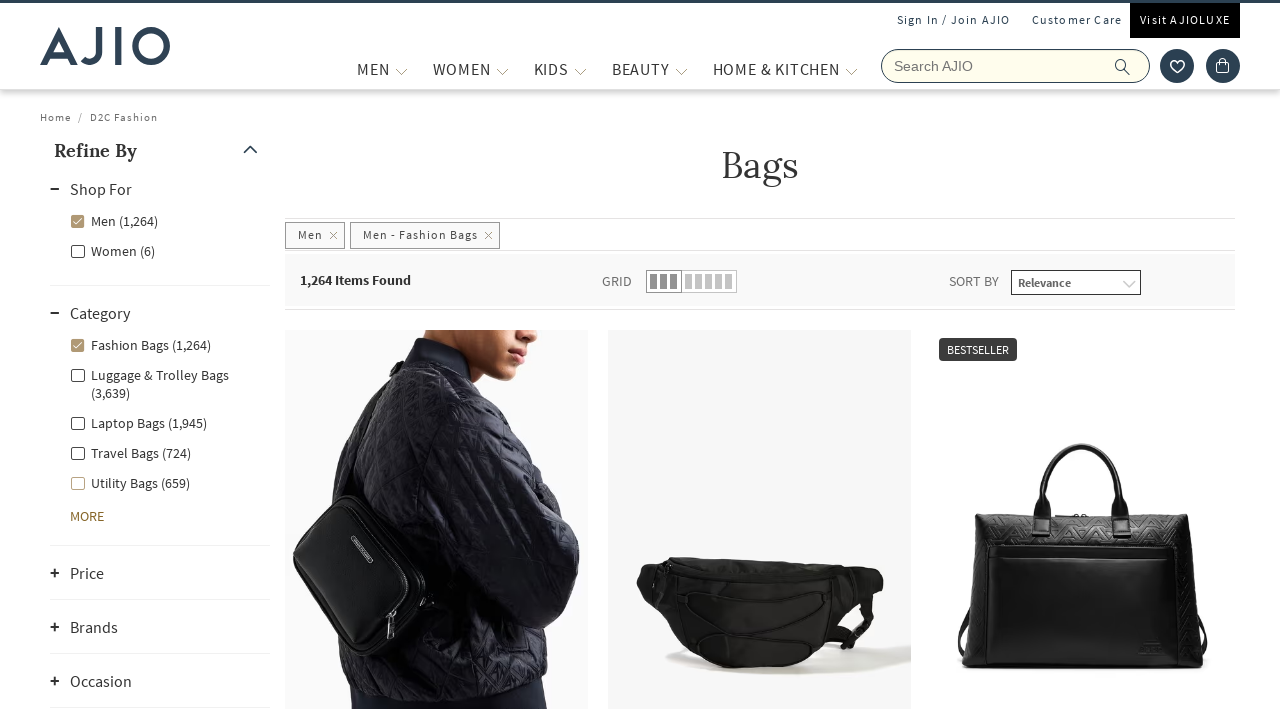